Tests dynamic property changes on elements, verifying that a button becomes enabled after 5 seconds and another element becomes visible

Starting URL: https://demoqa.com/dynamic-properties

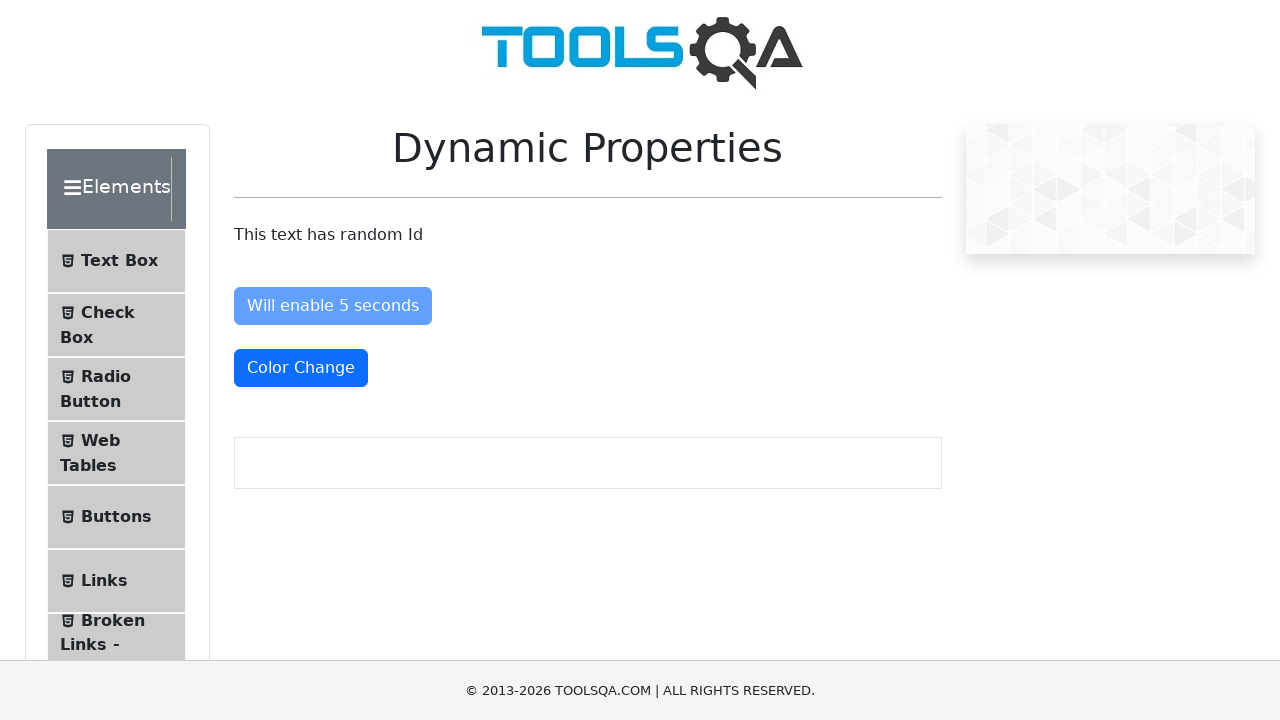

Located the 'Will enable 5 seconds' button element
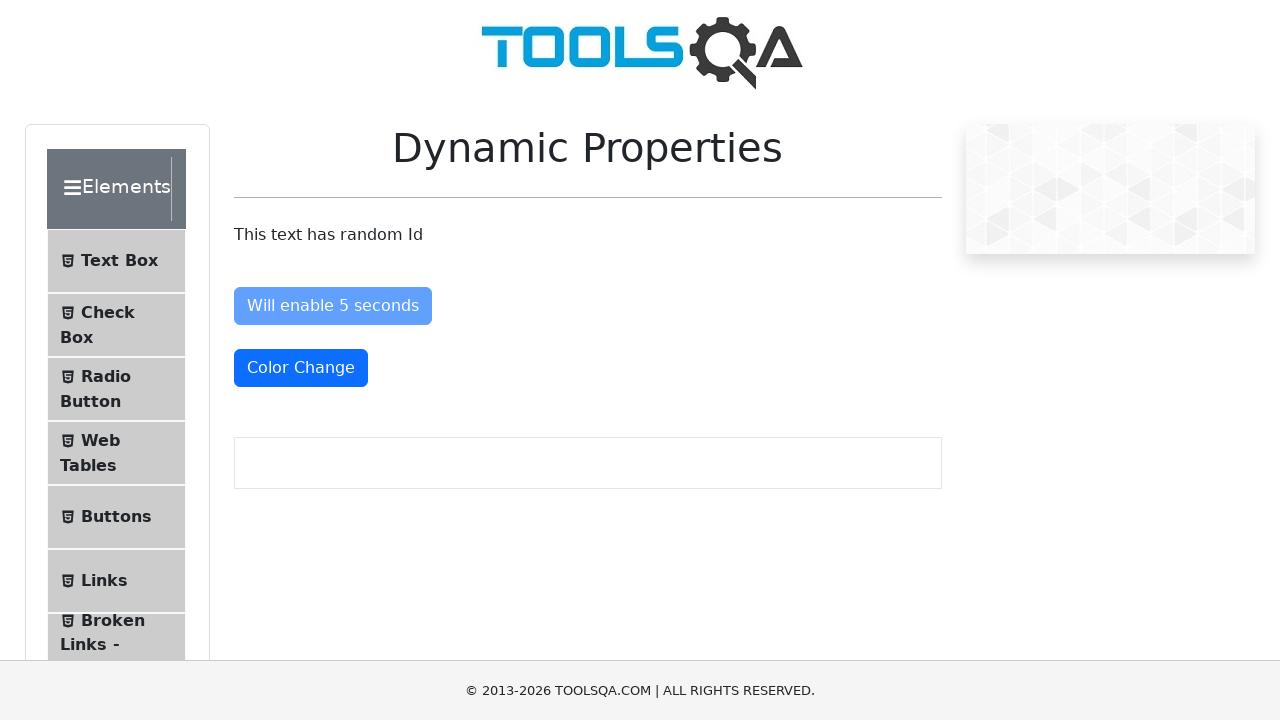

Verified that the button is initially disabled
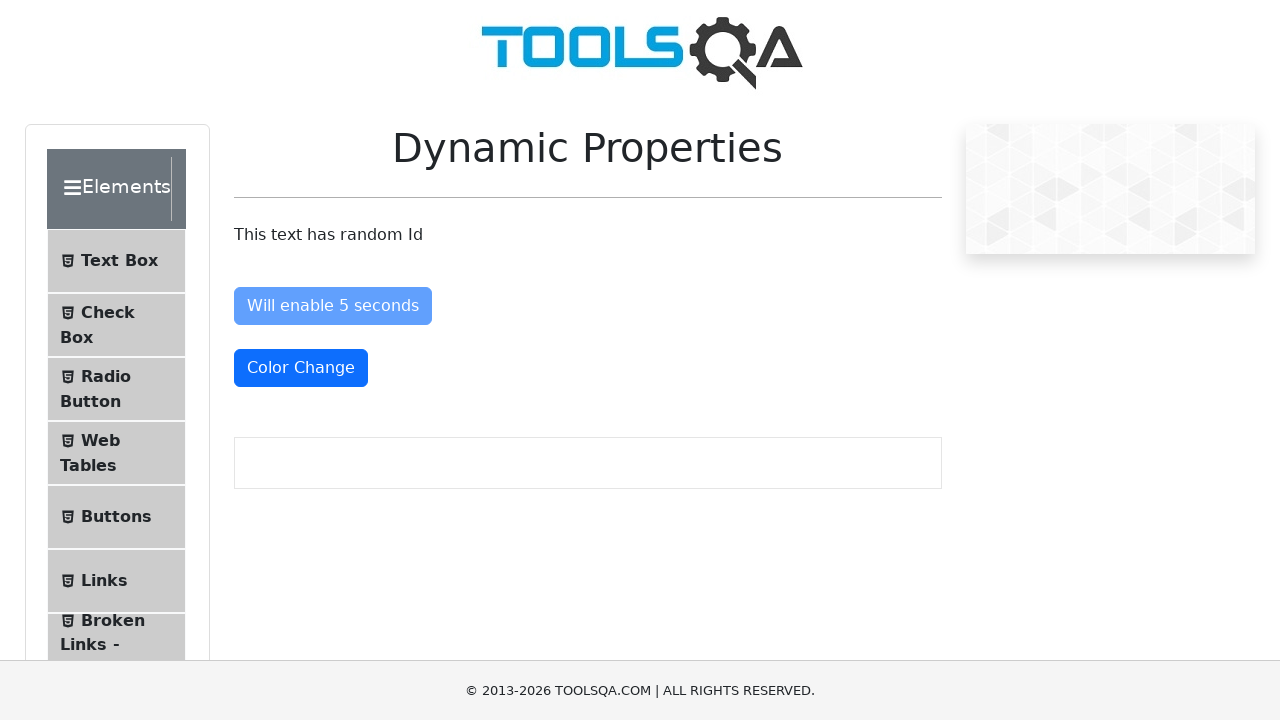

Waited 6 seconds for button to become enabled
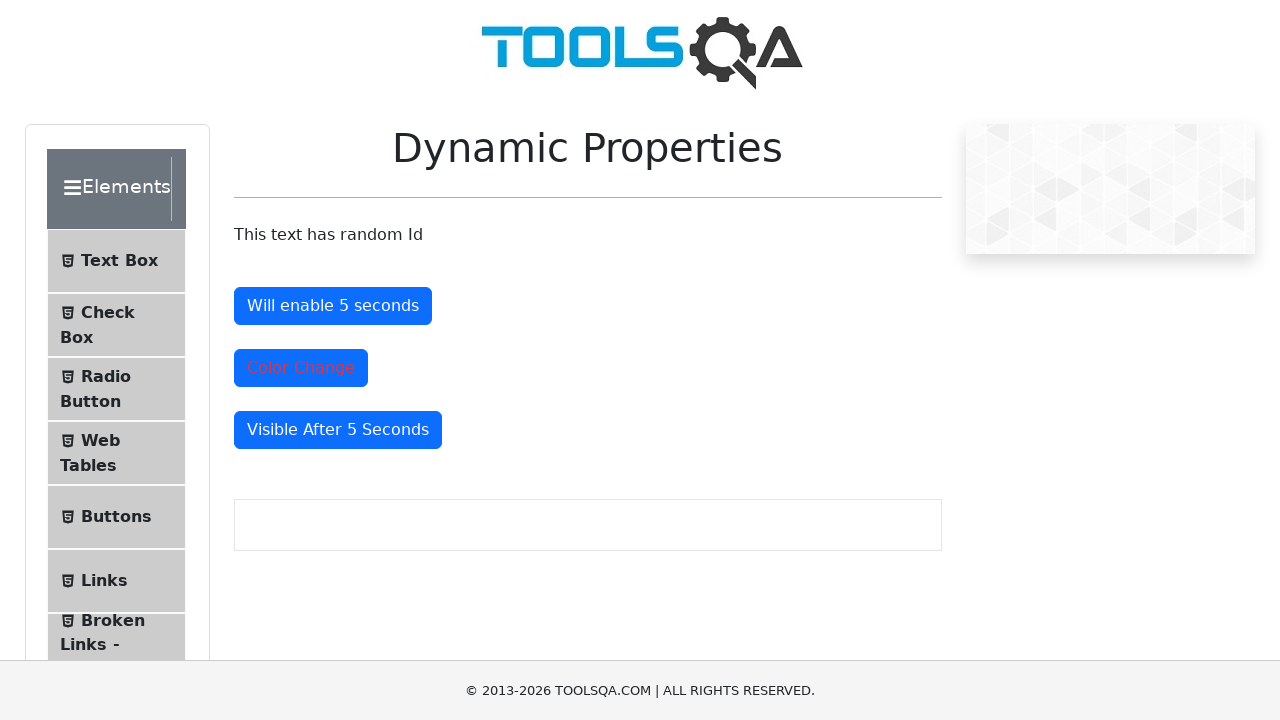

Verified that the button is now enabled after 5 seconds
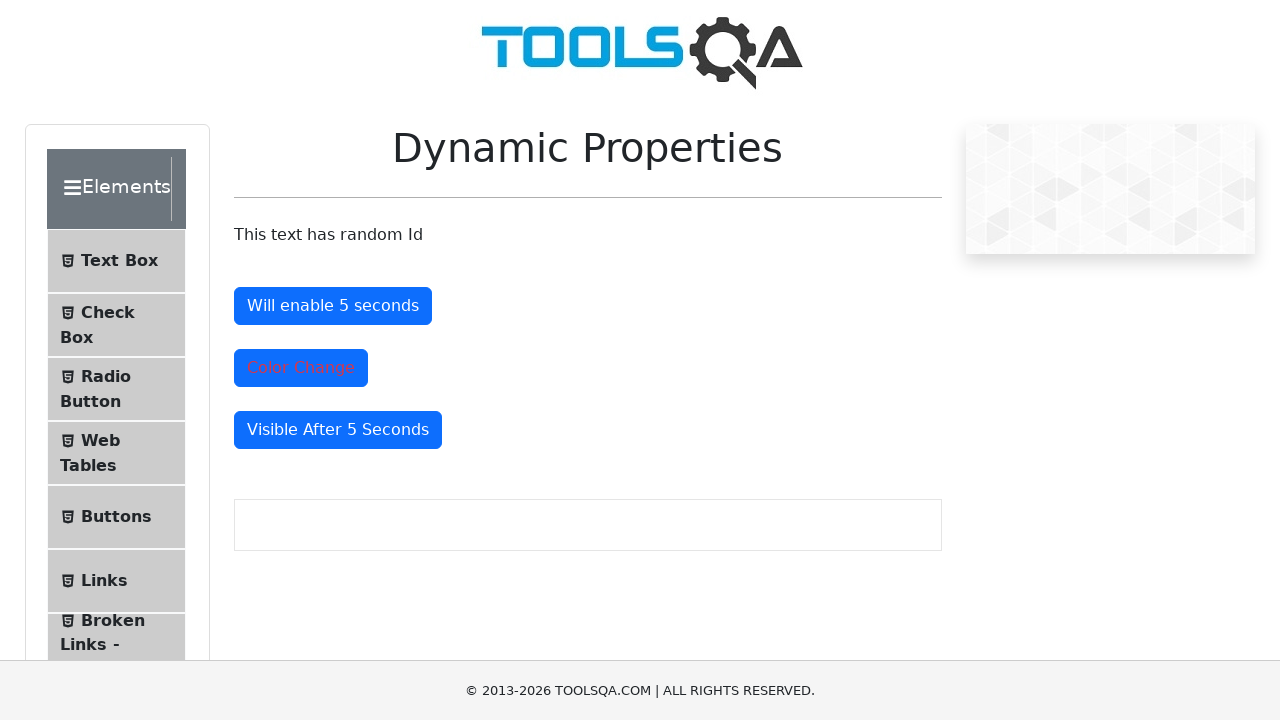

Located the 'Visible After 5 seconds' button element
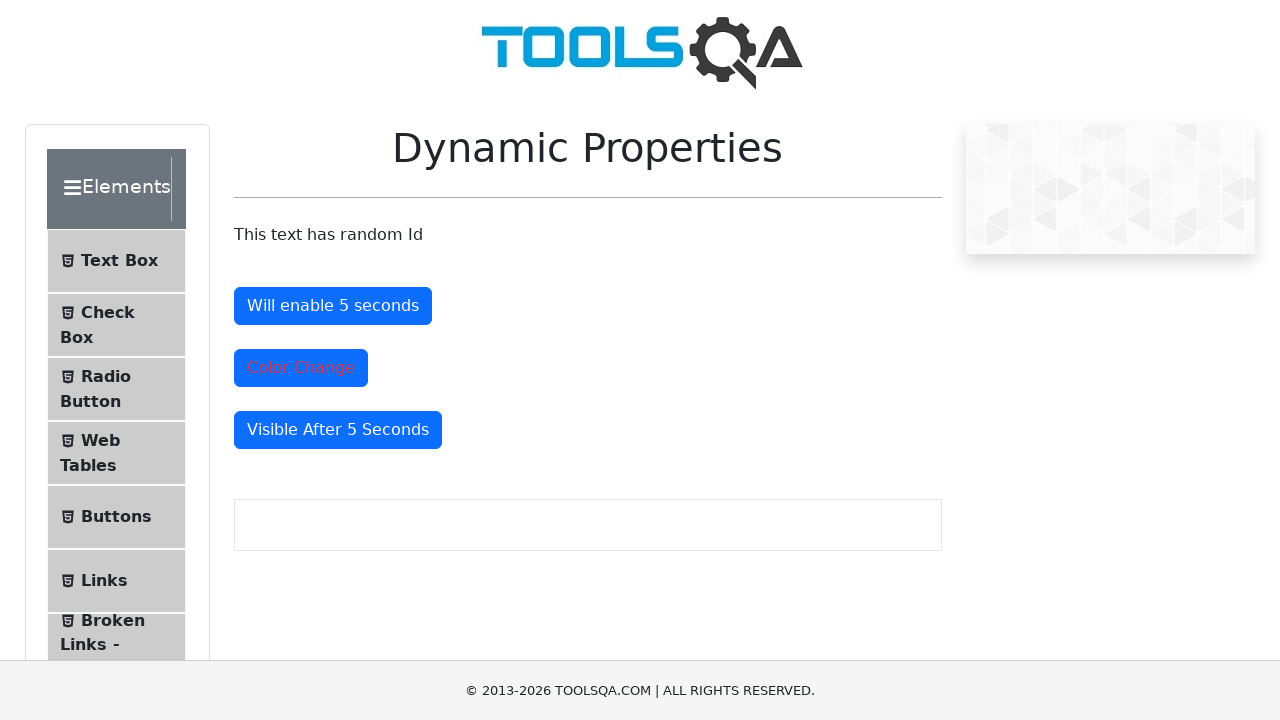

Verified that the 'Visible After 5 seconds' button is now visible
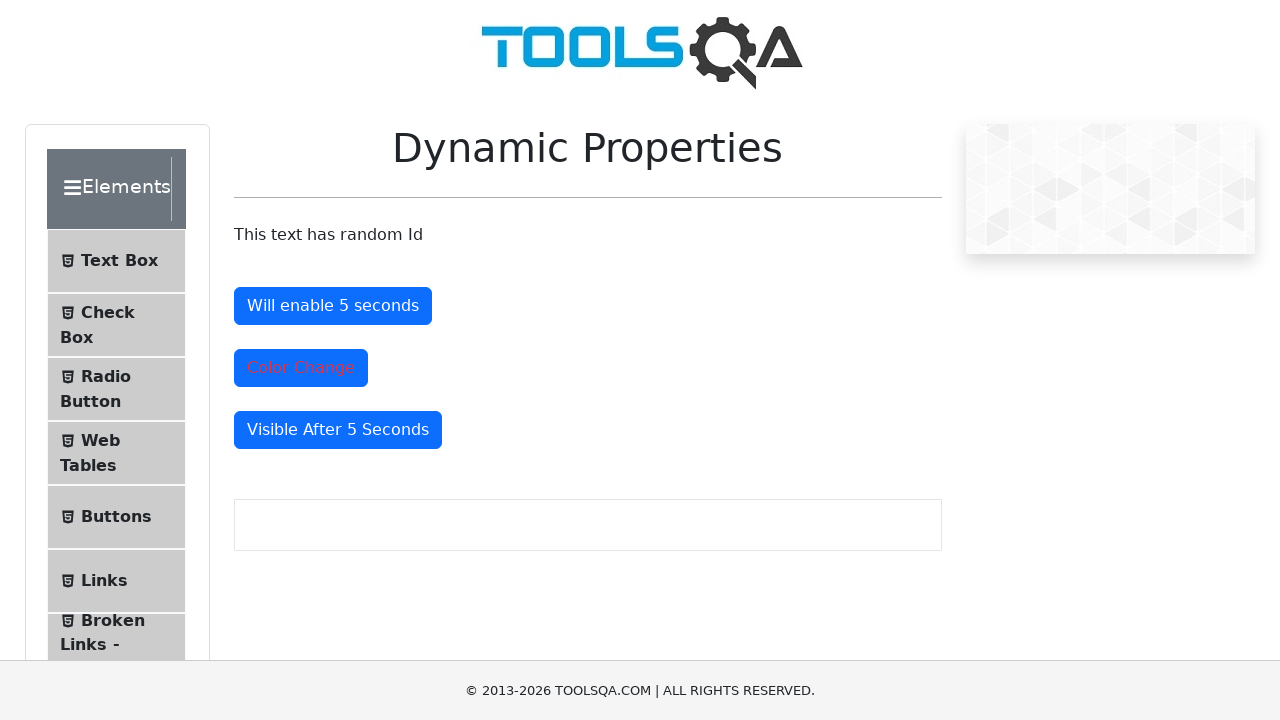

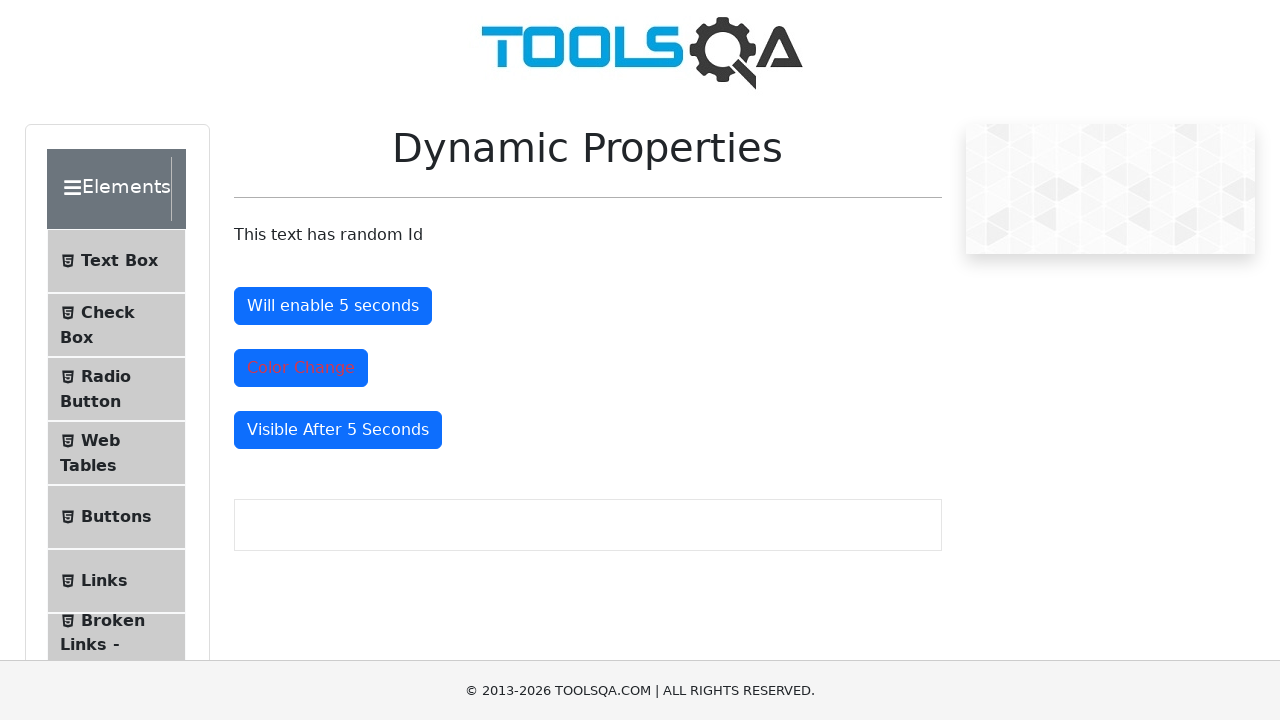